Tests Shadow DOM interaction by filling an input field, clicking a submit button, and verifying the displayed text matches the input value

Starting URL: https://test-with-me-app.vercel.app/learning/web-elements/shadow-dom

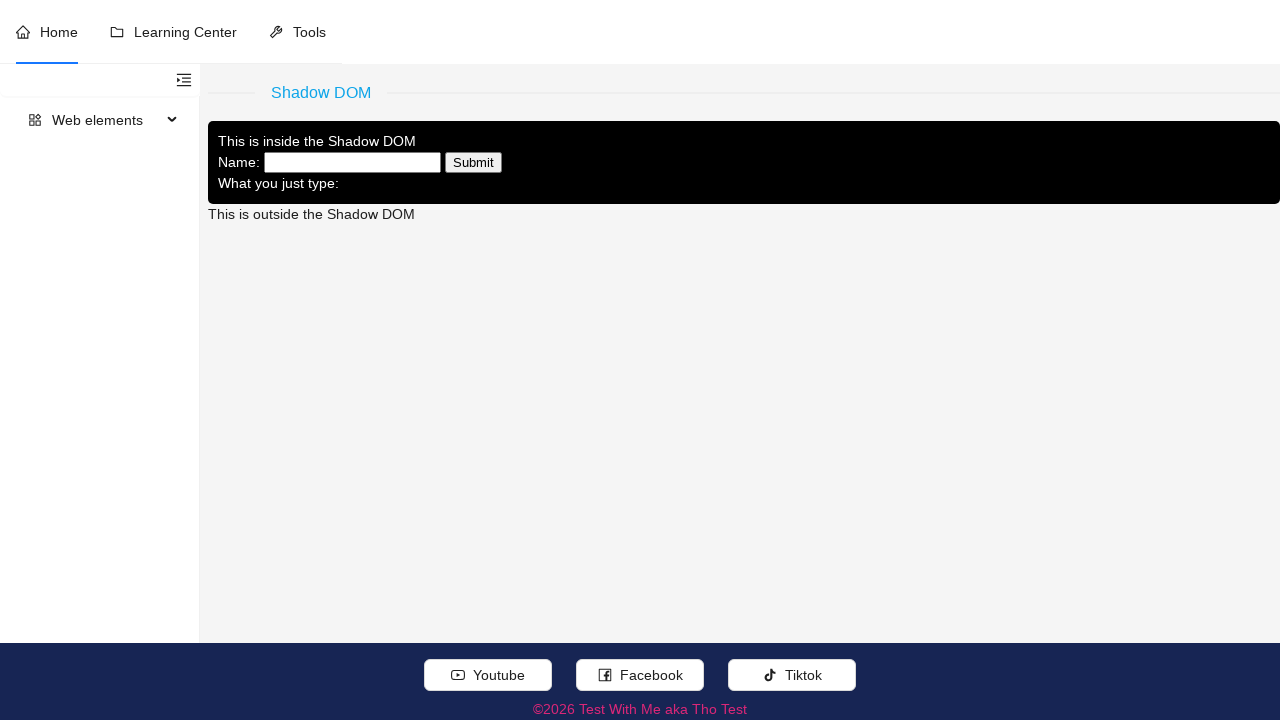

Filled name input field with 'Test With Me' in Shadow DOM on #name-input
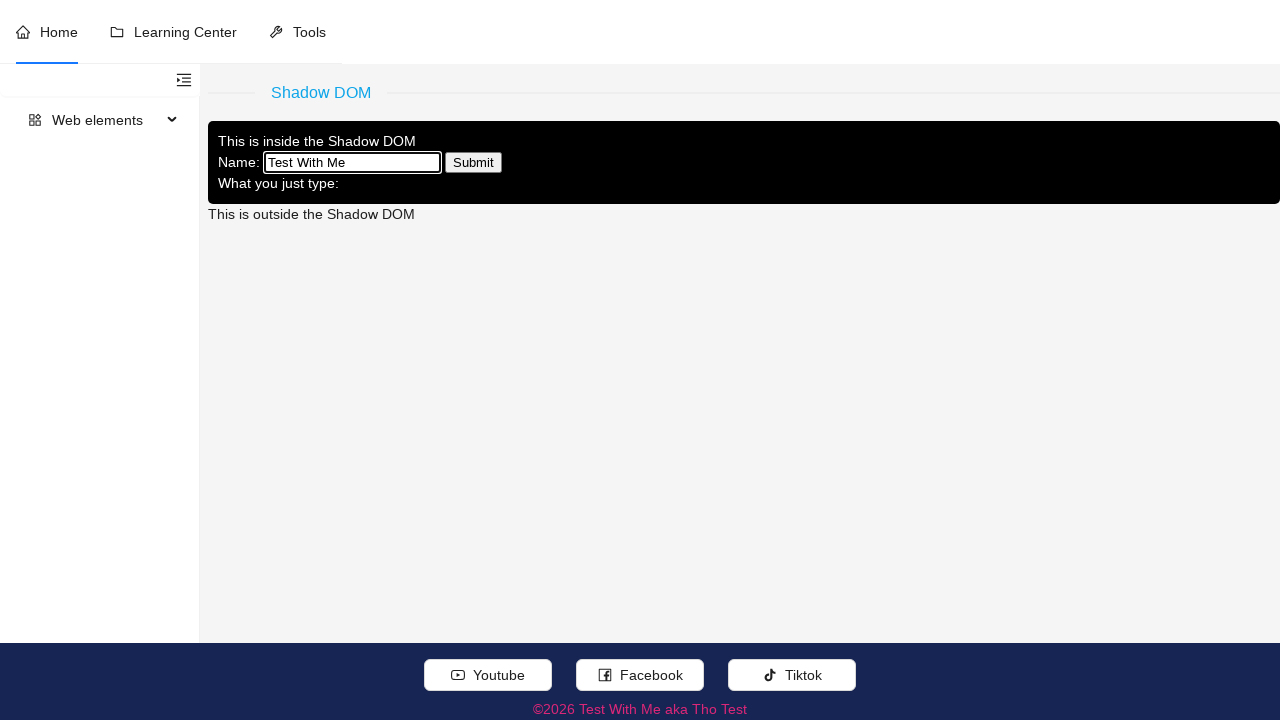

Clicked submit button in Shadow DOM at (474, 163) on #shadow-btn
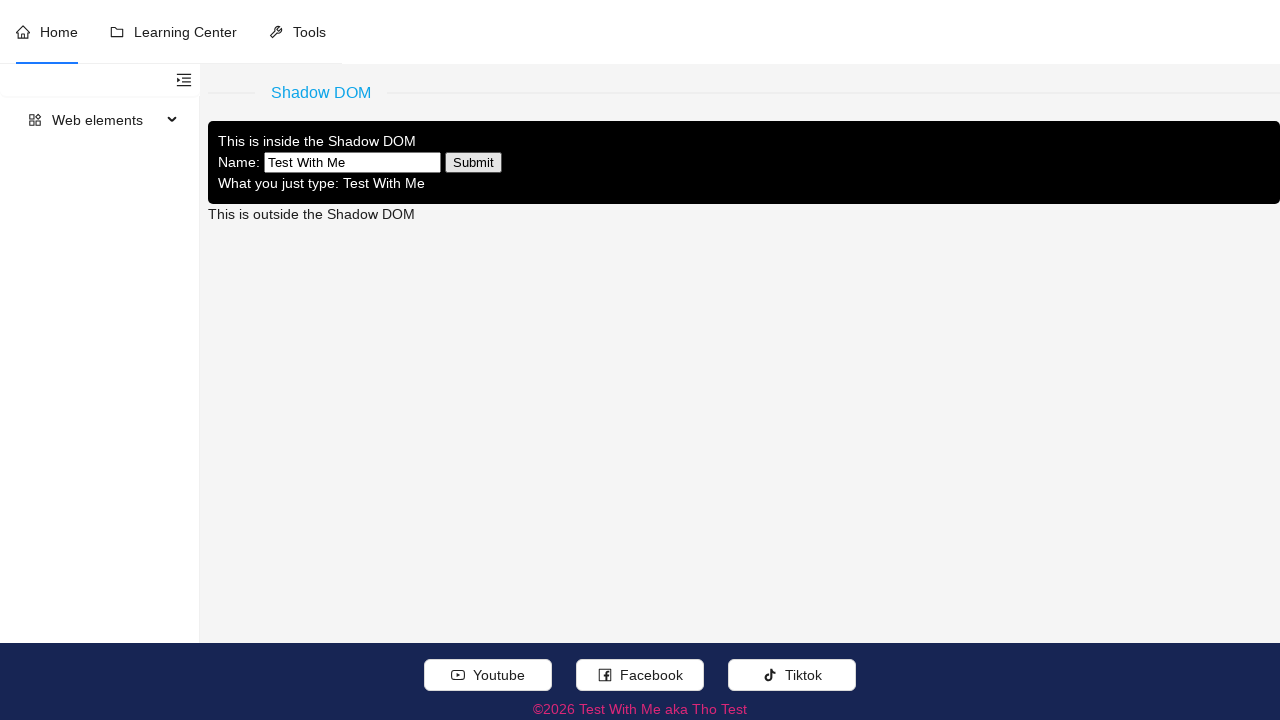

Waited for name display element to appear
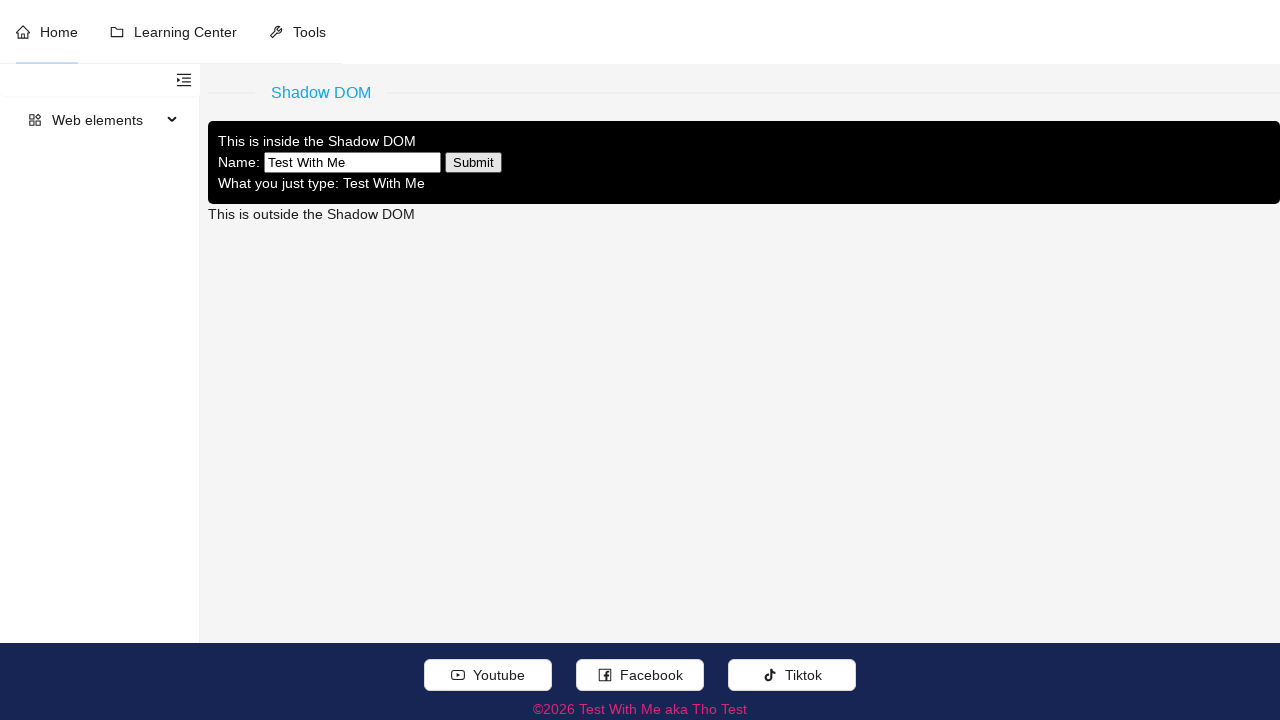

Verified displayed text matches input value 'Test With Me'
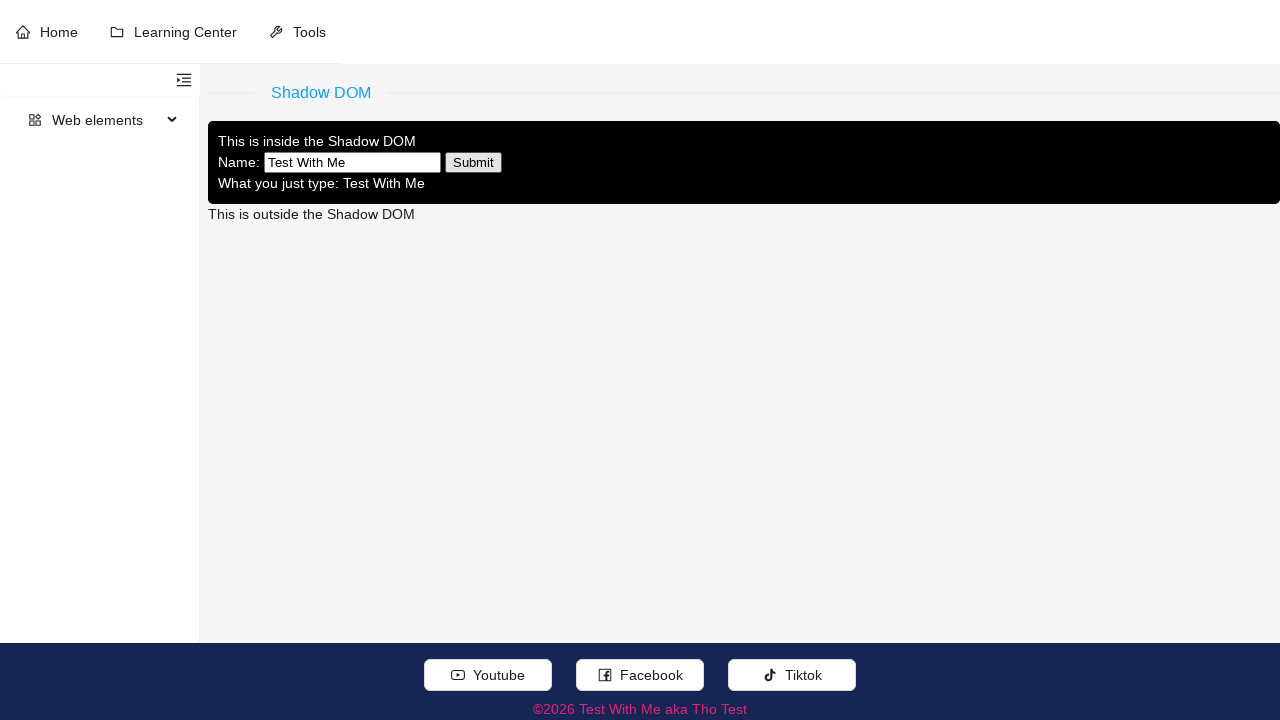

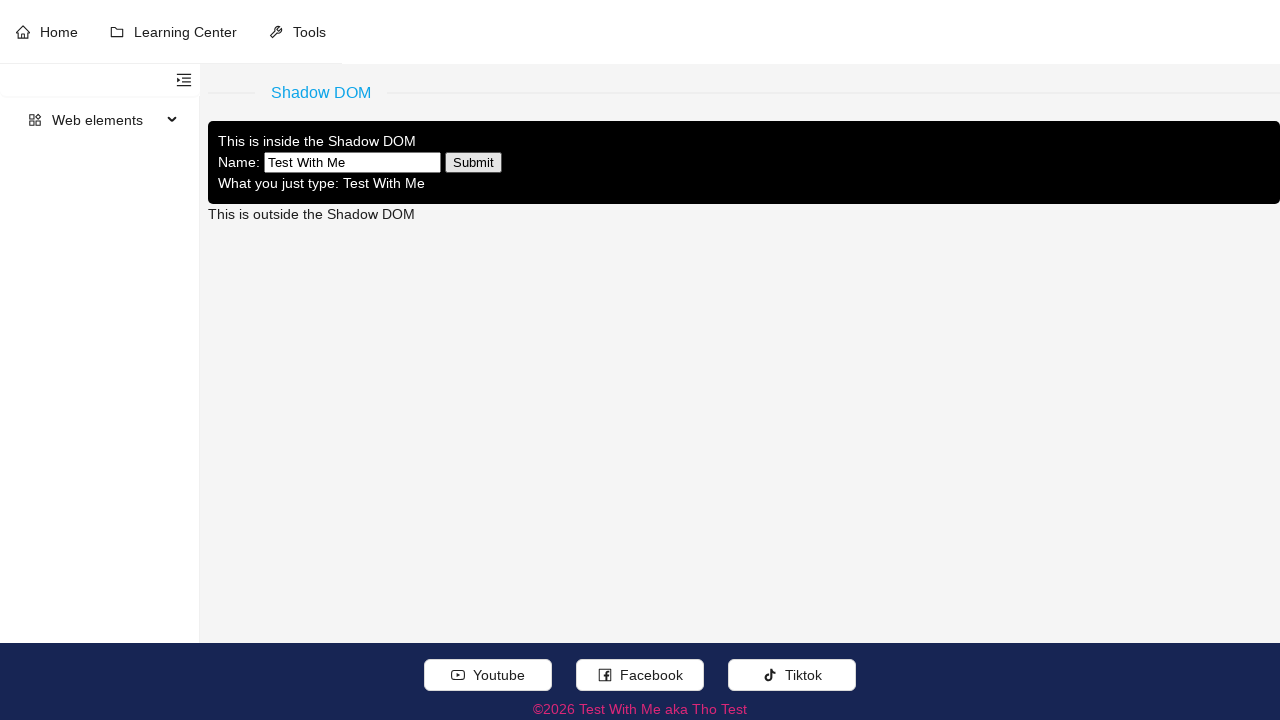